Tests file download functionality by clicking a download link and verifying the file is downloaded

Starting URL: http://zhimin.com/books/pwta

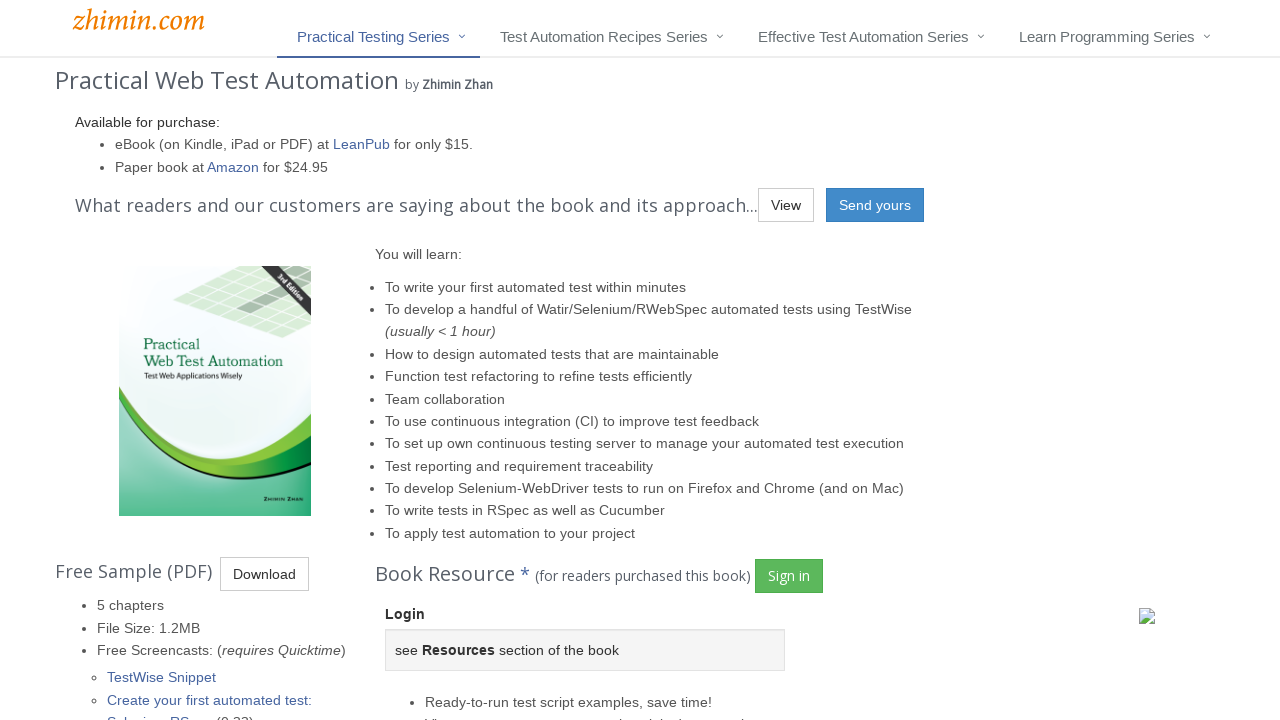

Navigated to http://zhimin.com/books/pwta
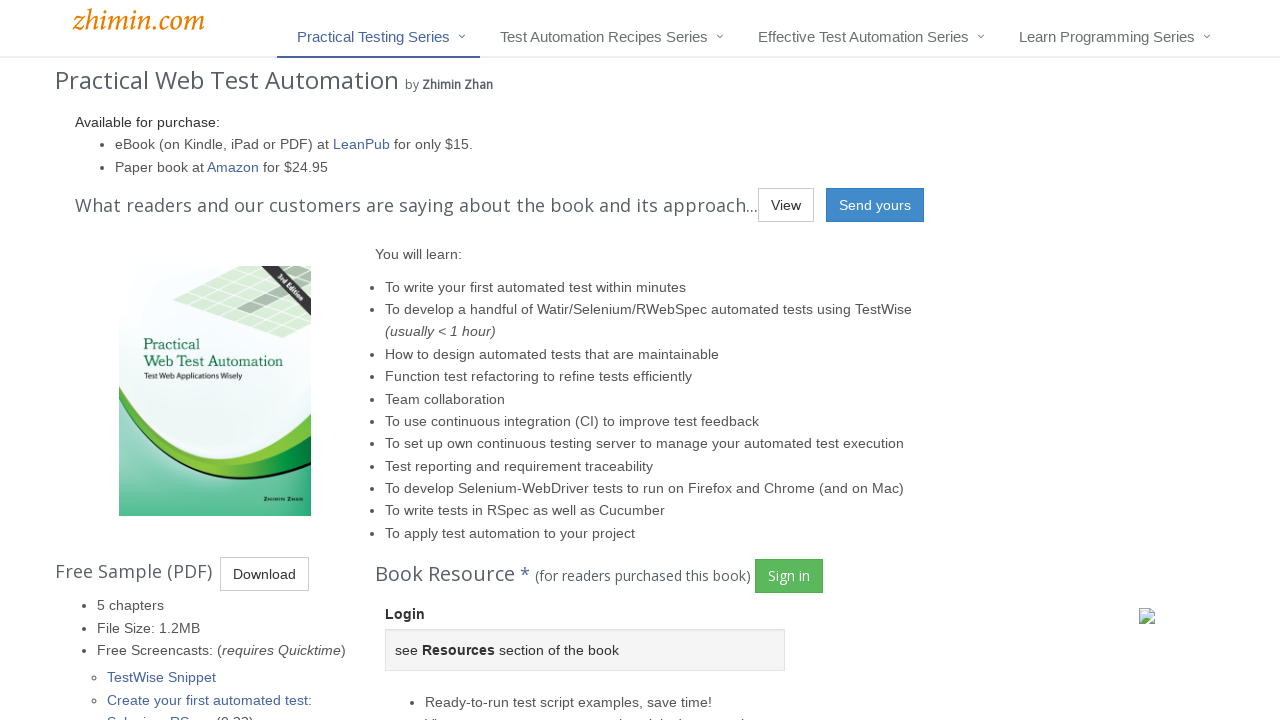

Clicked the Download link at (264, 574) on a:text('Download')
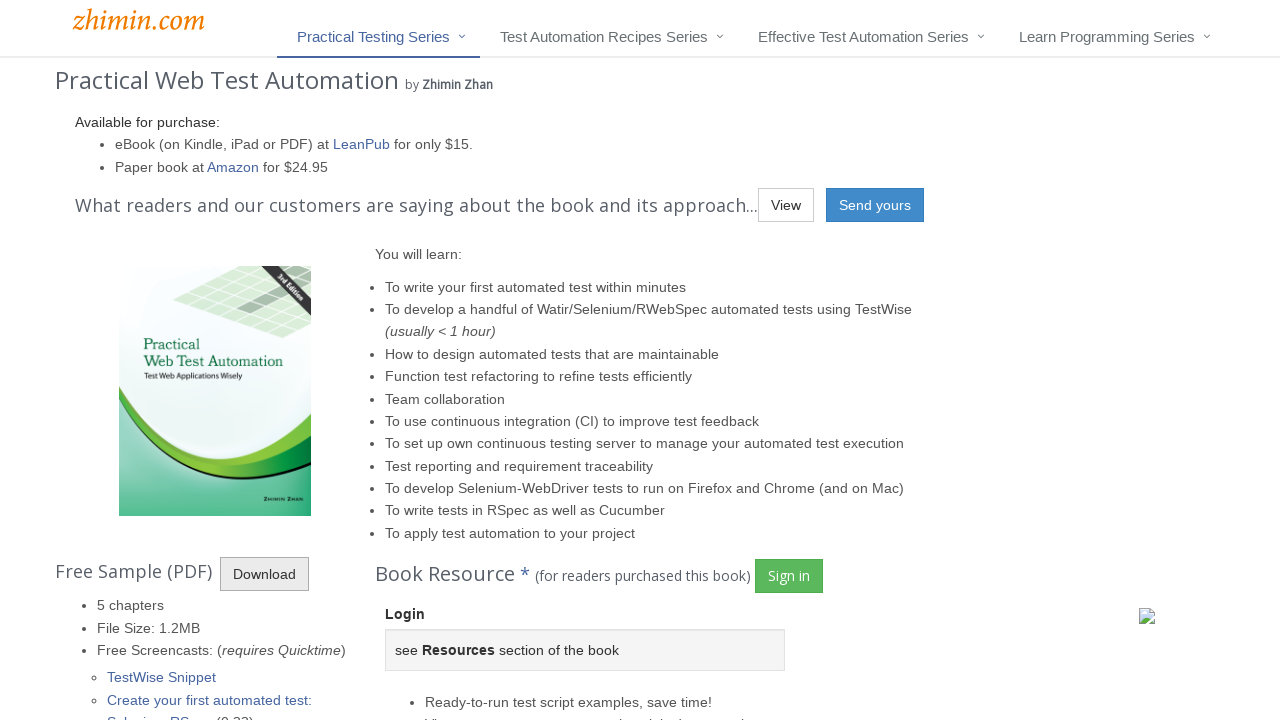

Waited 10 seconds for download to complete
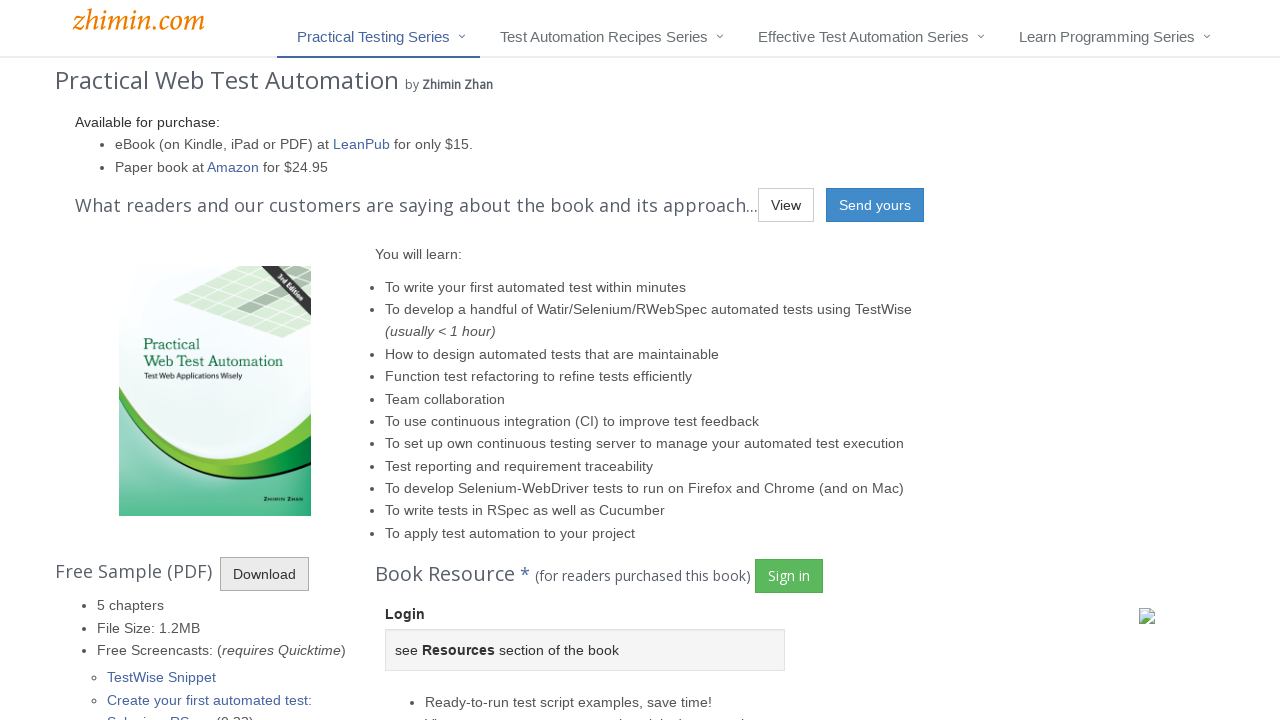

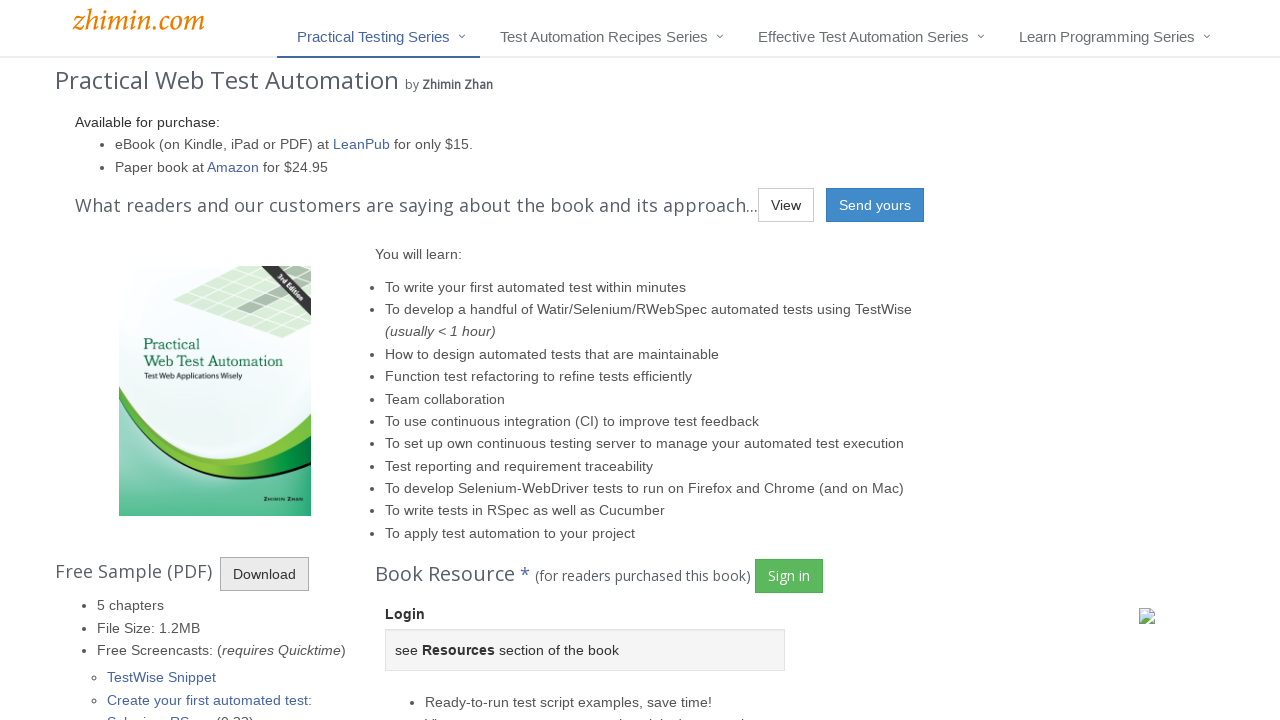